Clicks on the Camera/Photo block from homepage and verifies navigation to the photo/video category

Starting URL: http://intershop5.skillbox.ru/

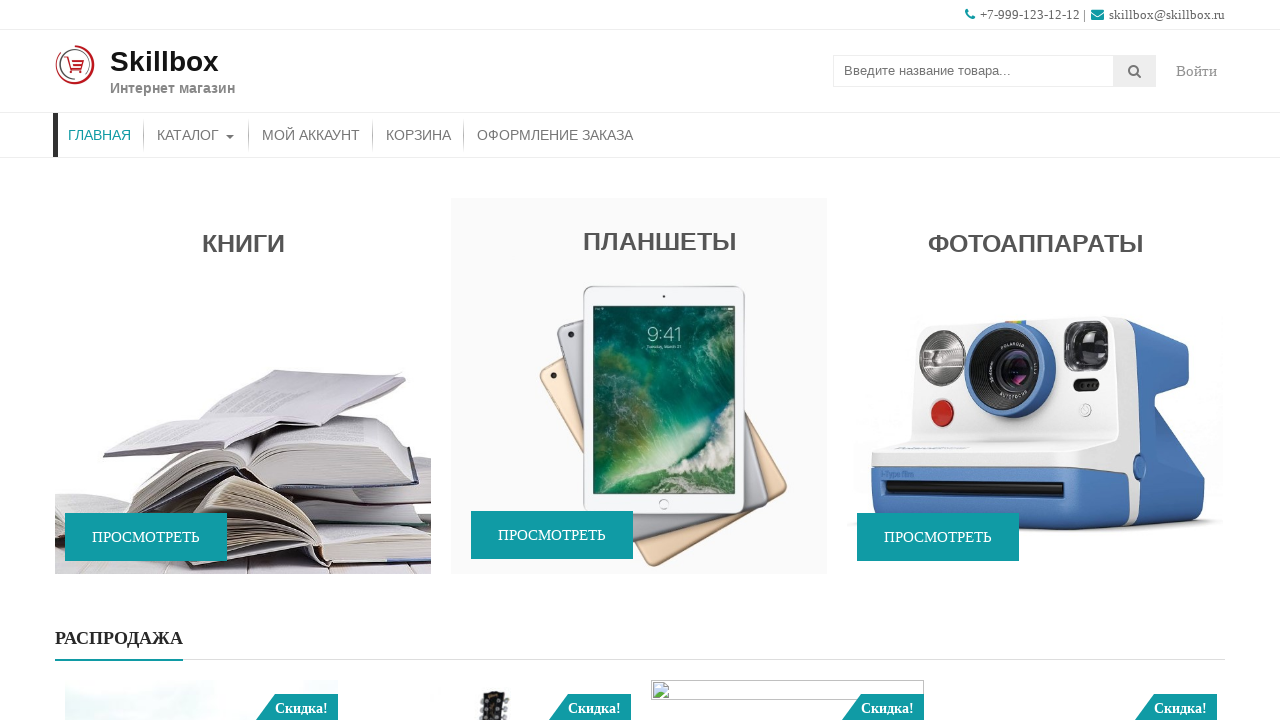

Camera/Photo block became visible on homepage
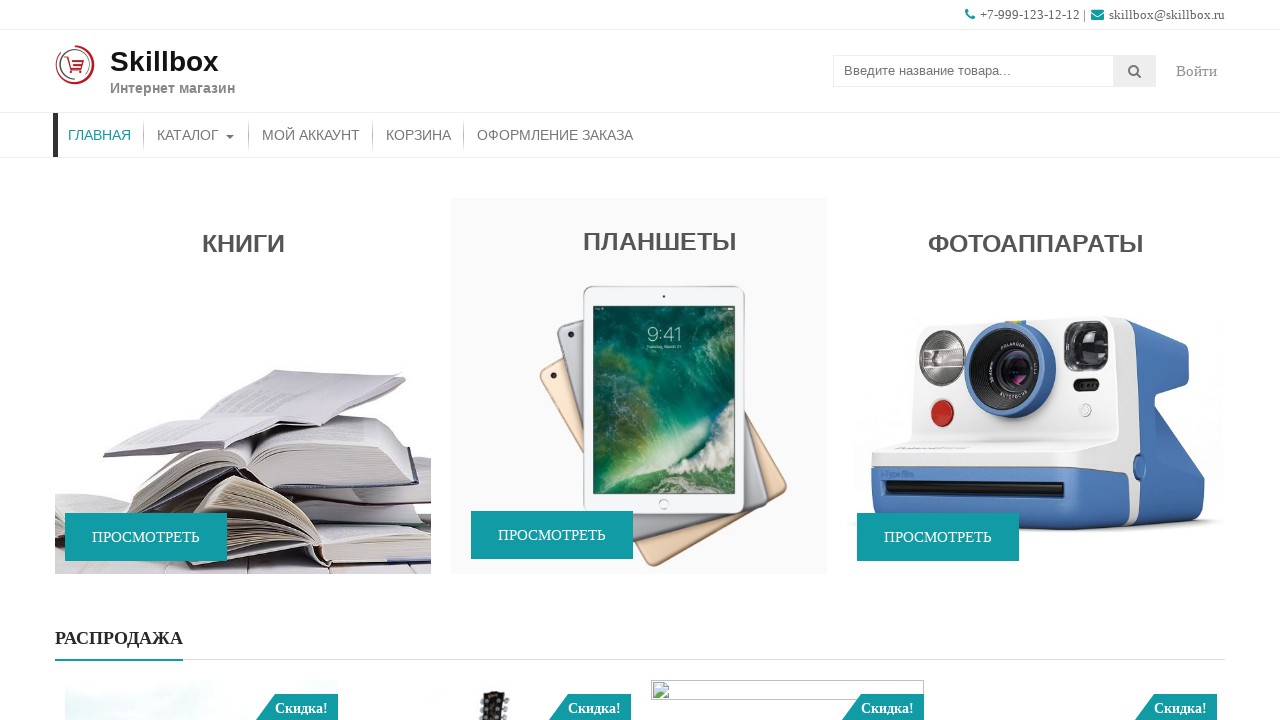

Clicked on Camera/Photo block at (1035, 386) on (//*[@class='caption wow fadeIn'])[3]
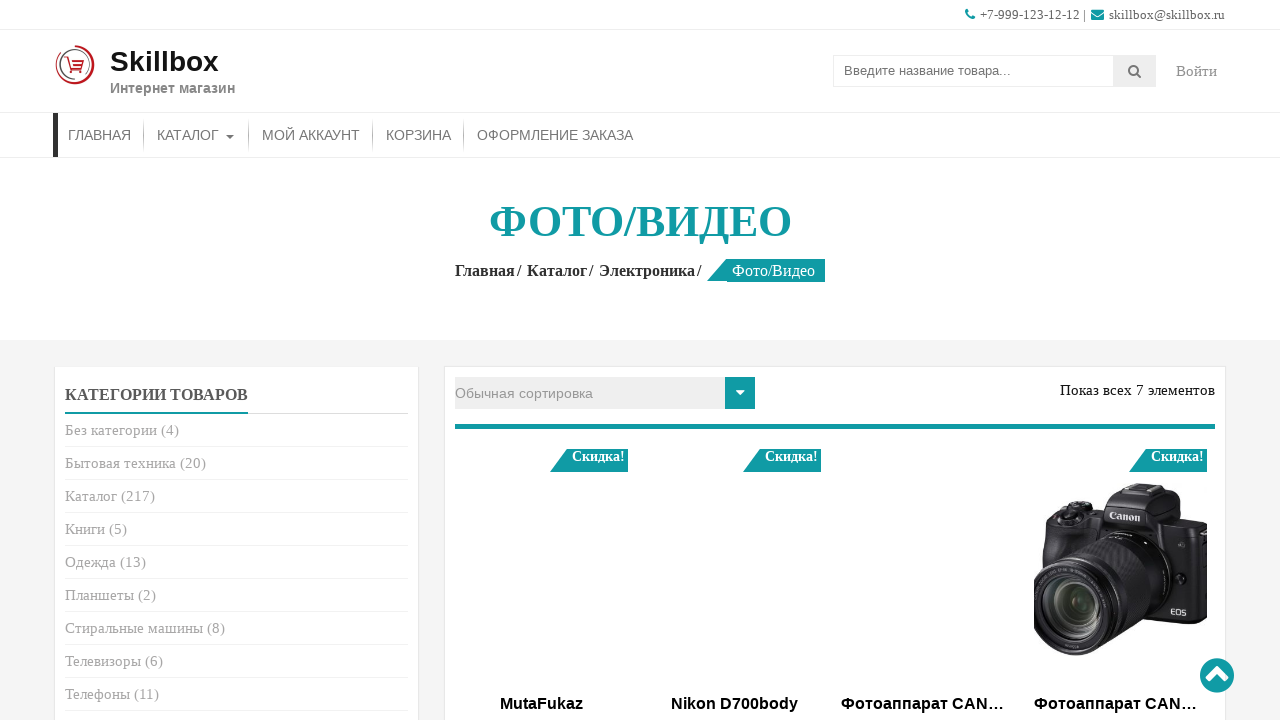

Successfully navigated to photo/video category page with title loaded
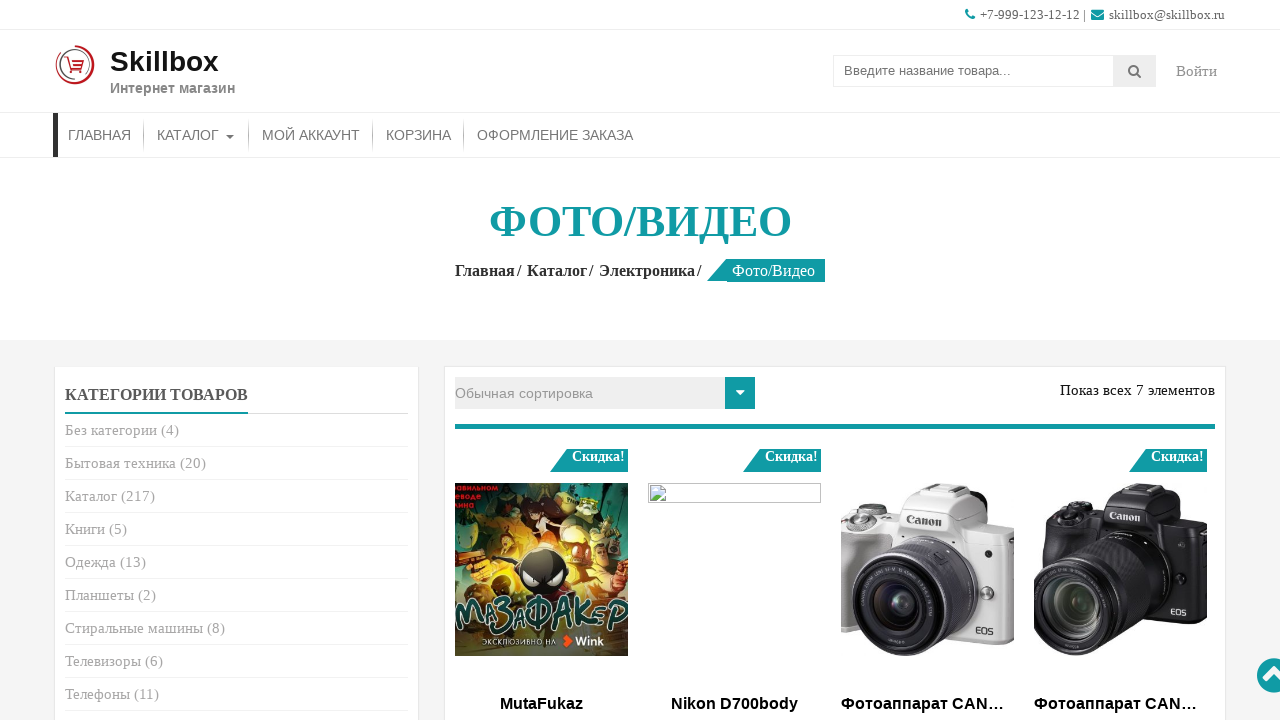

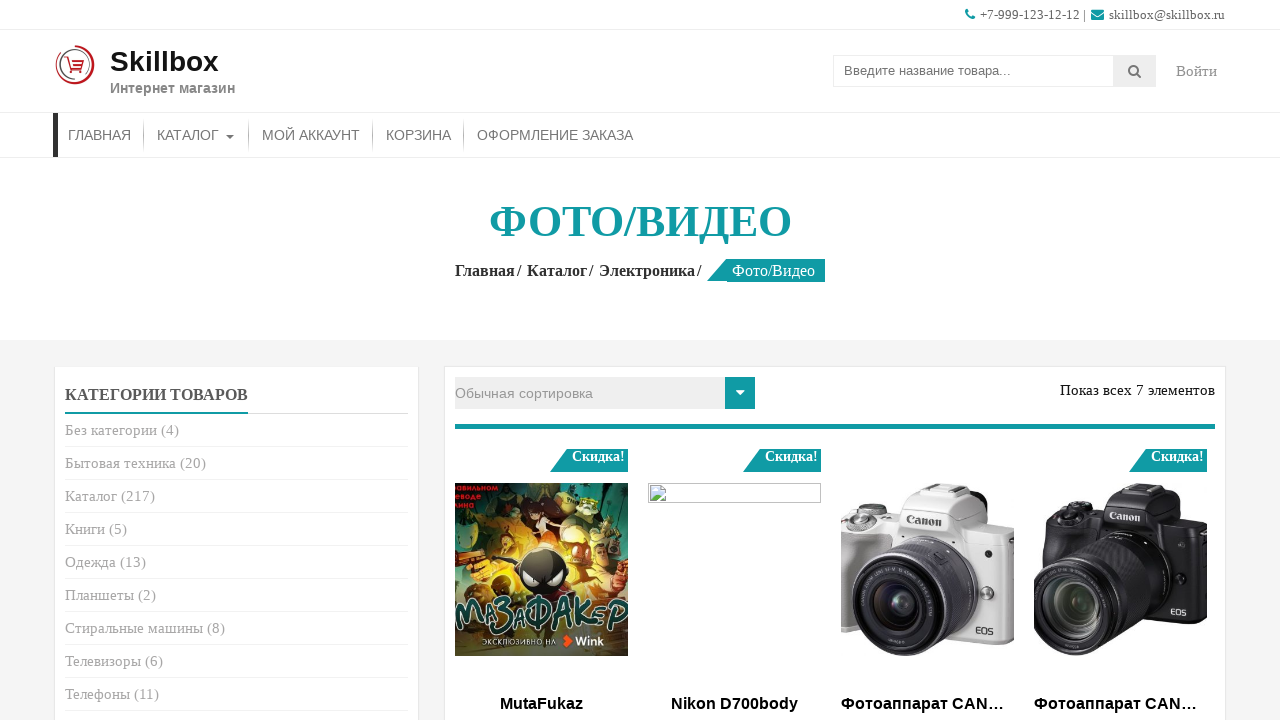